Tests drag and drop functionality by navigating to mouse actions section and dragging items to their corresponding categories

Starting URL: https://demoapps.qspiders.com/ui?scenario=1

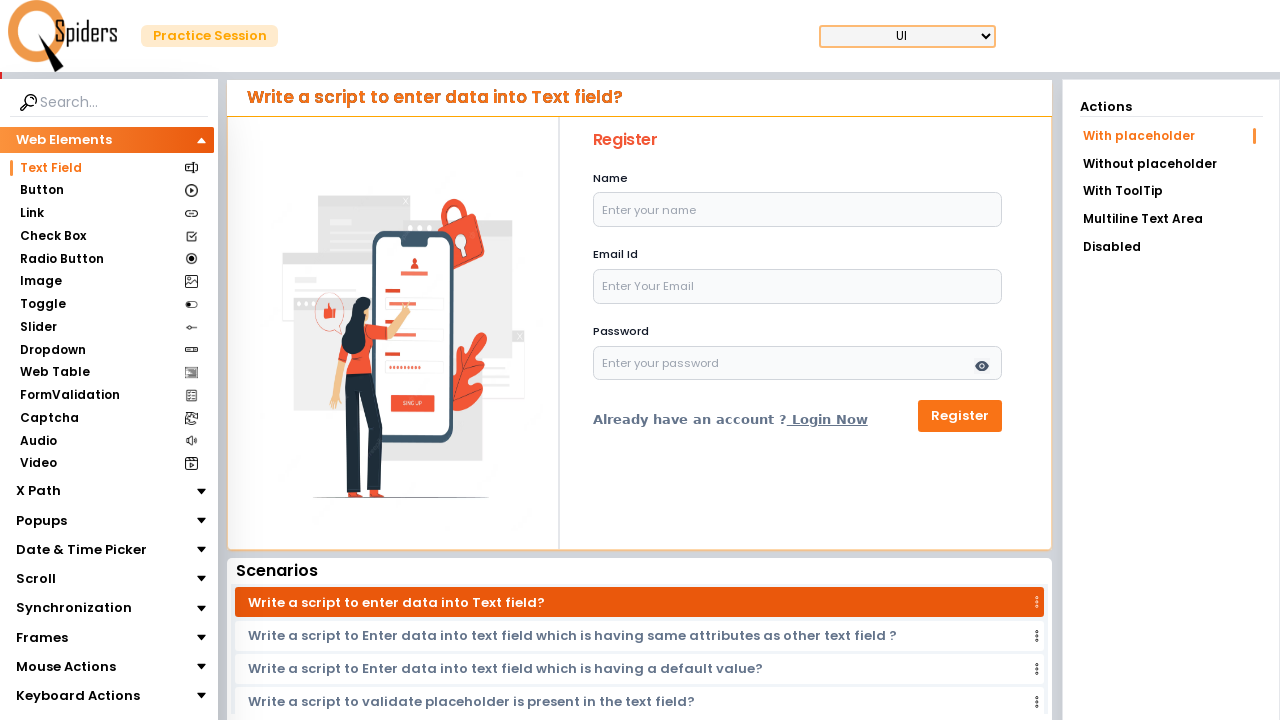

Clicked on Mouse Actions section at (66, 667) on xpath=//section[text()='Mouse Actions']
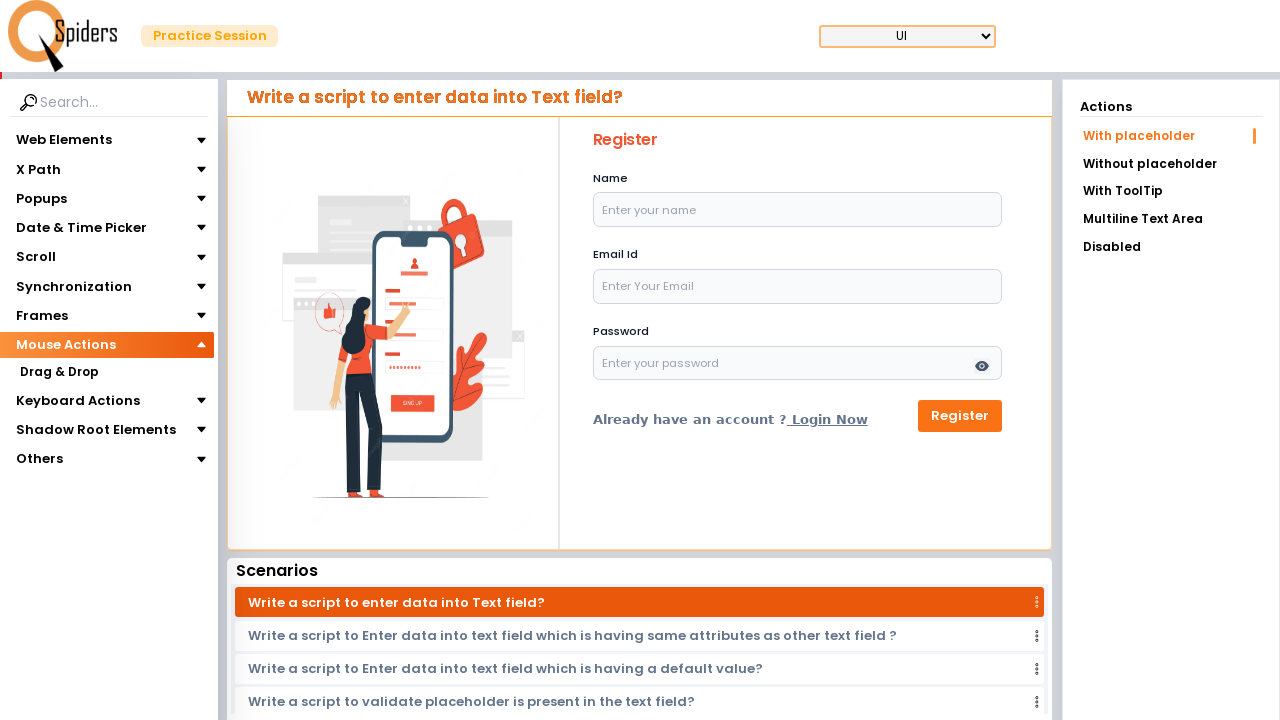

Waited for Mouse Actions section to load
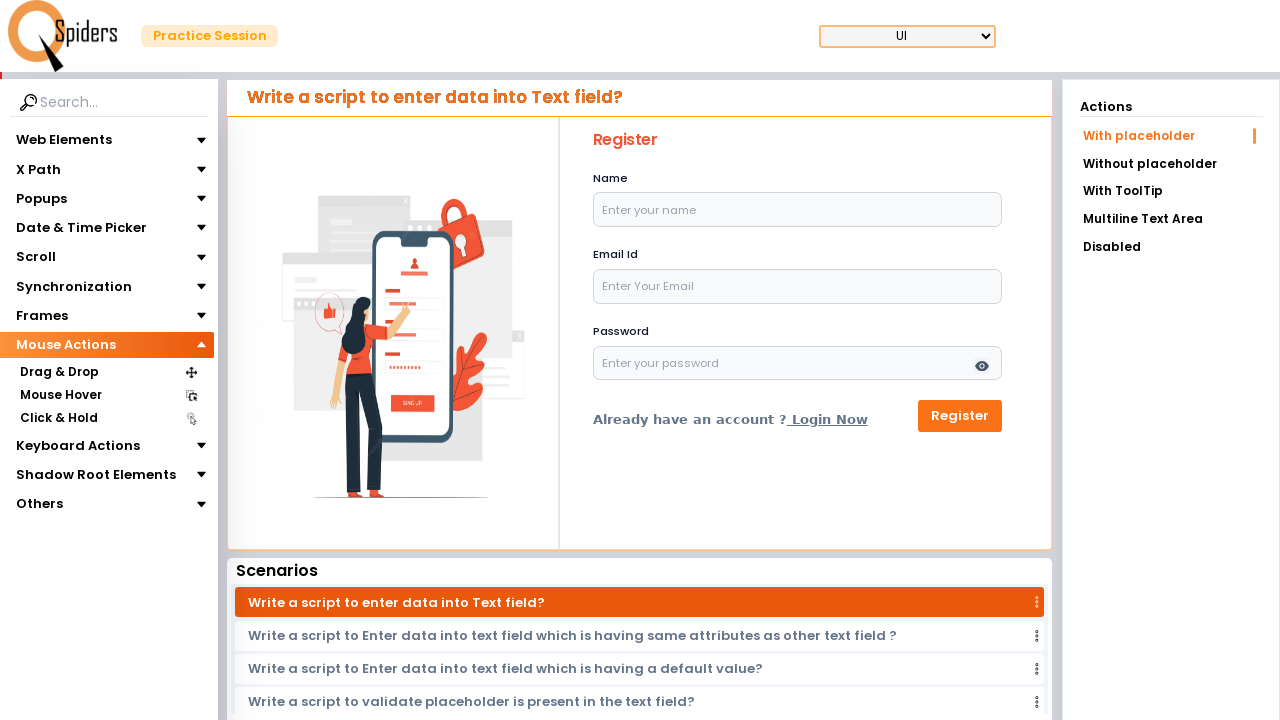

Clicked on Drag & Drop section at (59, 373) on xpath=//section[text()='Drag & Drop']
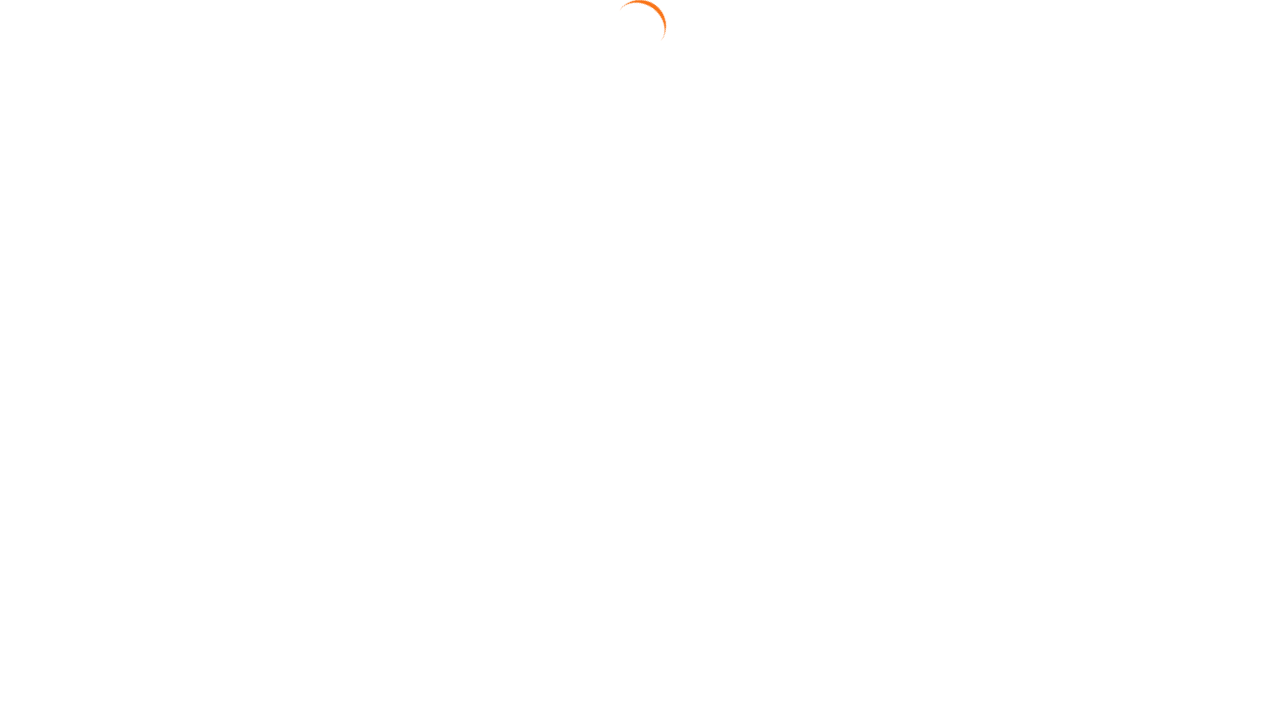

Waited for Drag & Drop section to load
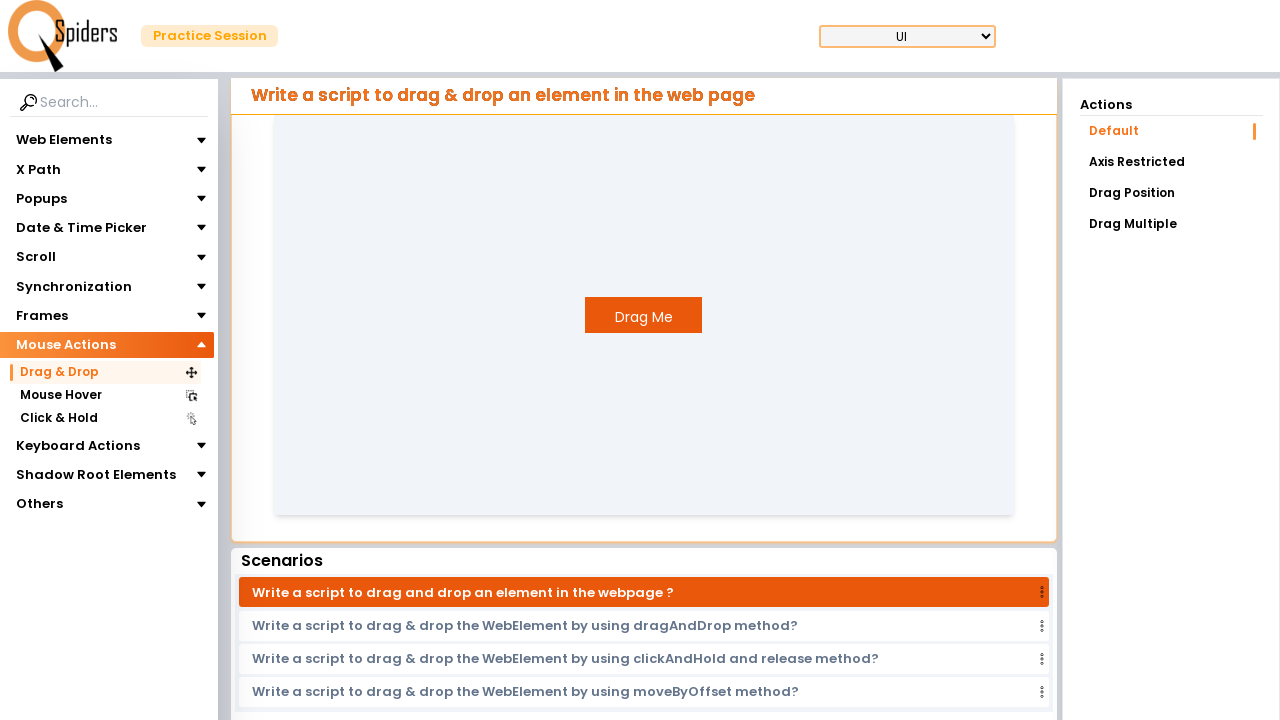

Clicked on Drag Position link at (1171, 193) on xpath=//a[text()='Drag Position']
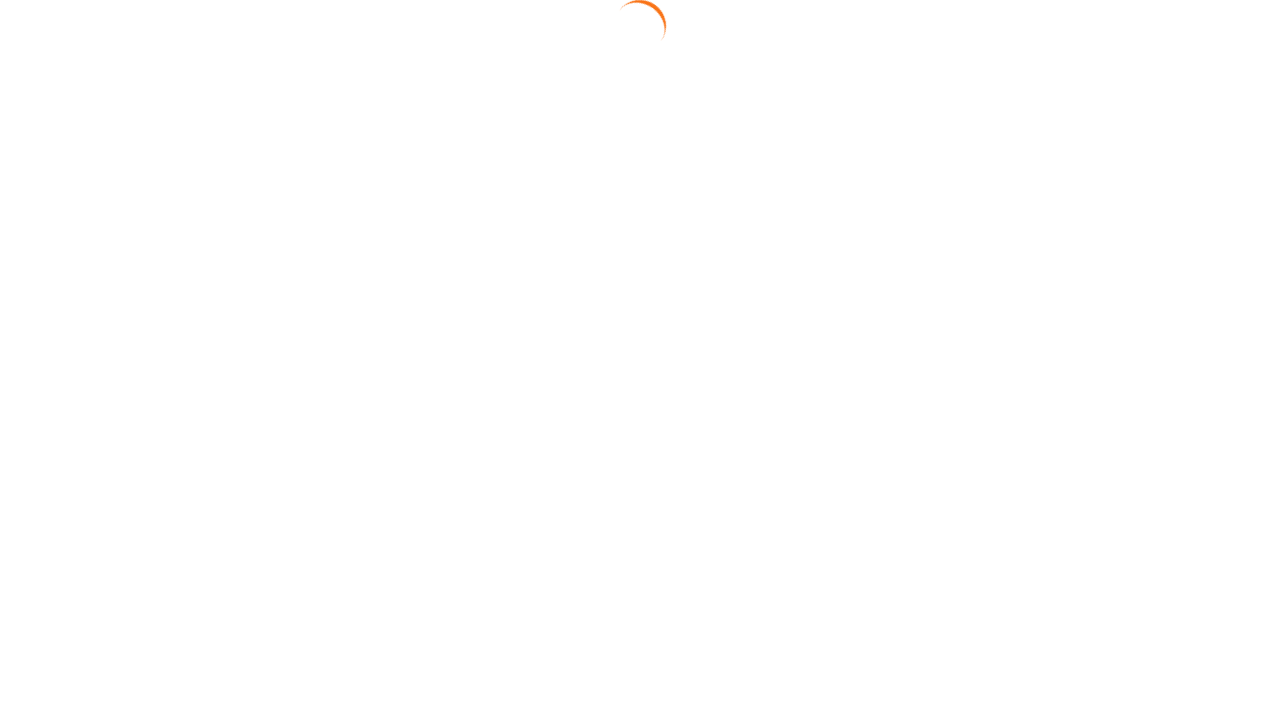

Waited for drag elements to load
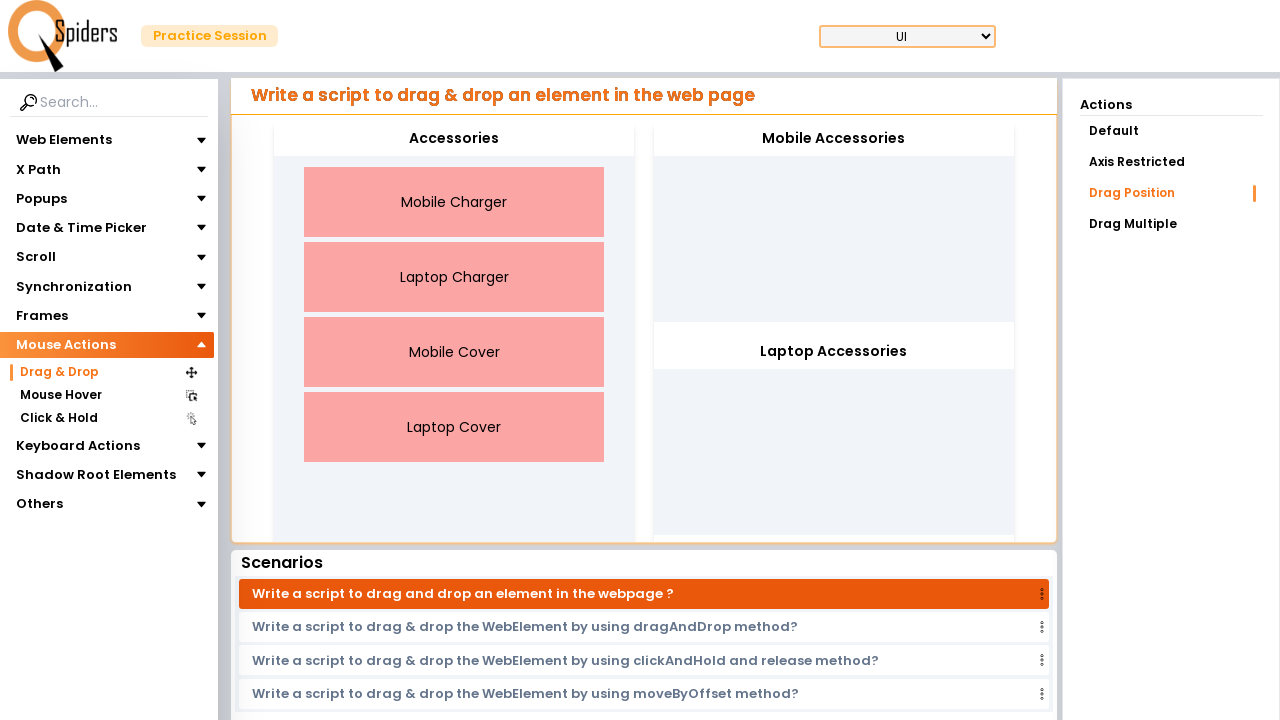

Dragged Laptop Charger to Laptop Accessories category at (834, 352)
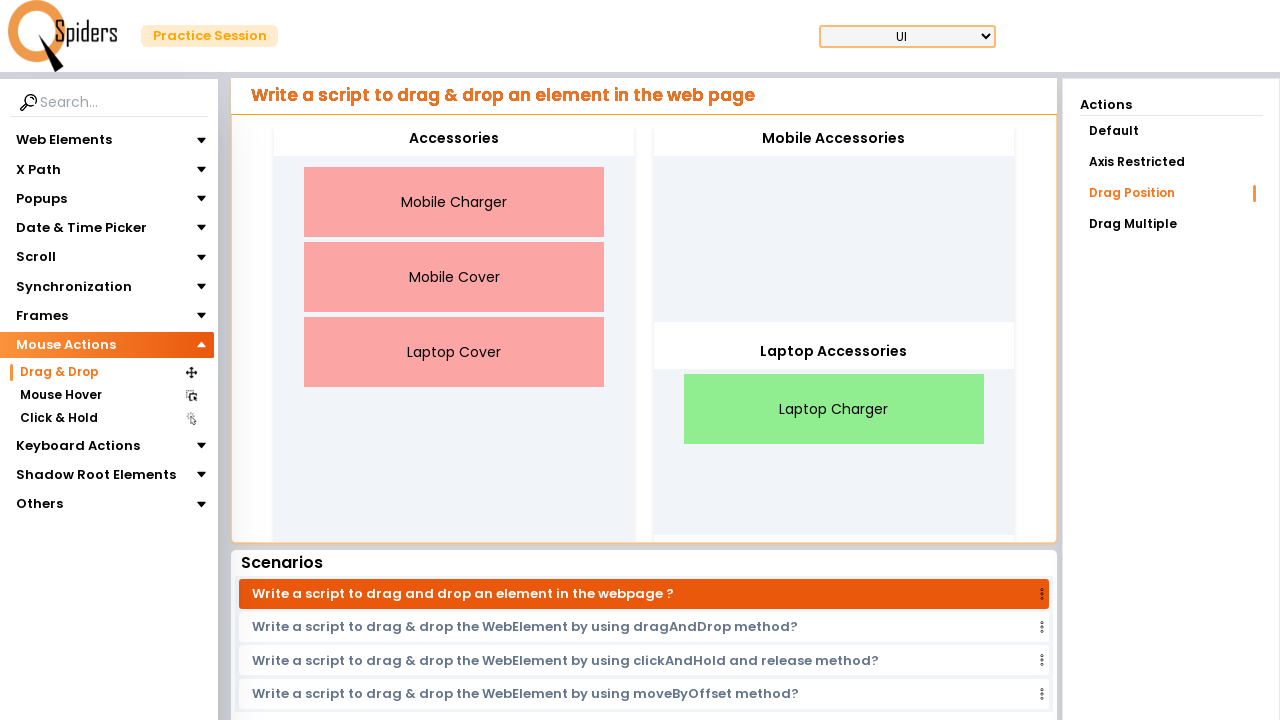

Dragged Mobile Charger to Mobile Accessories category at (834, 139)
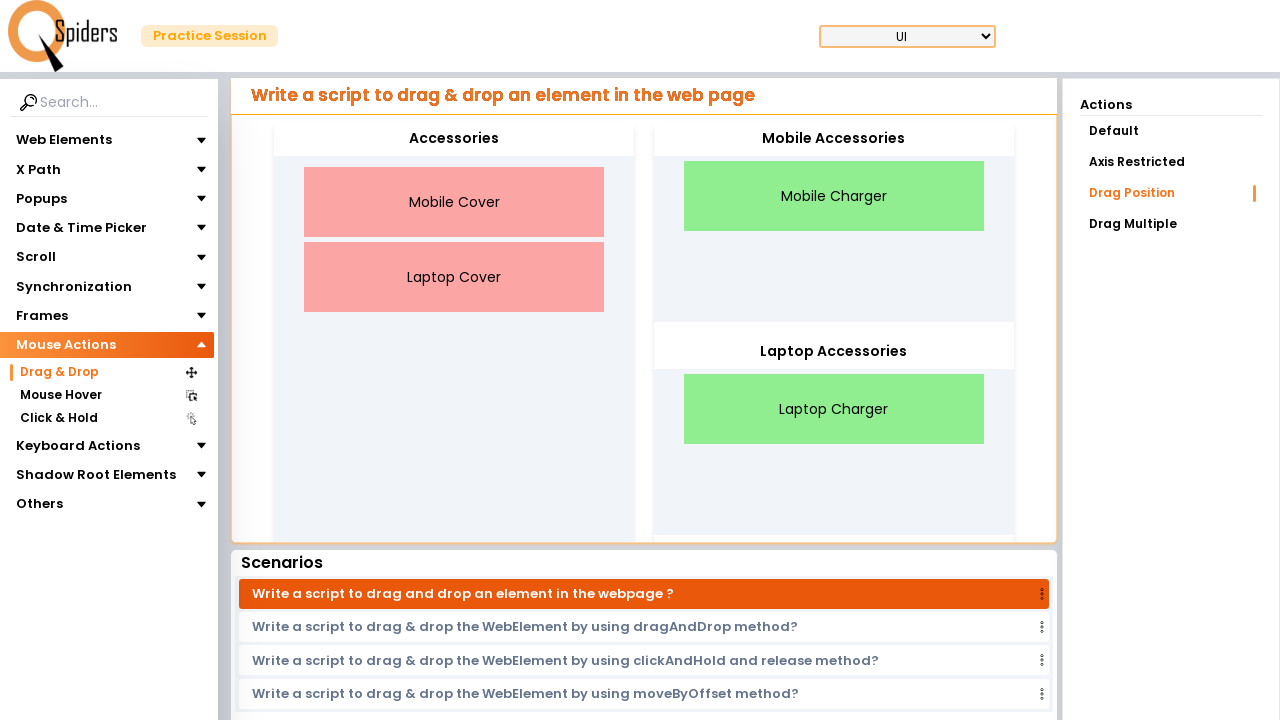

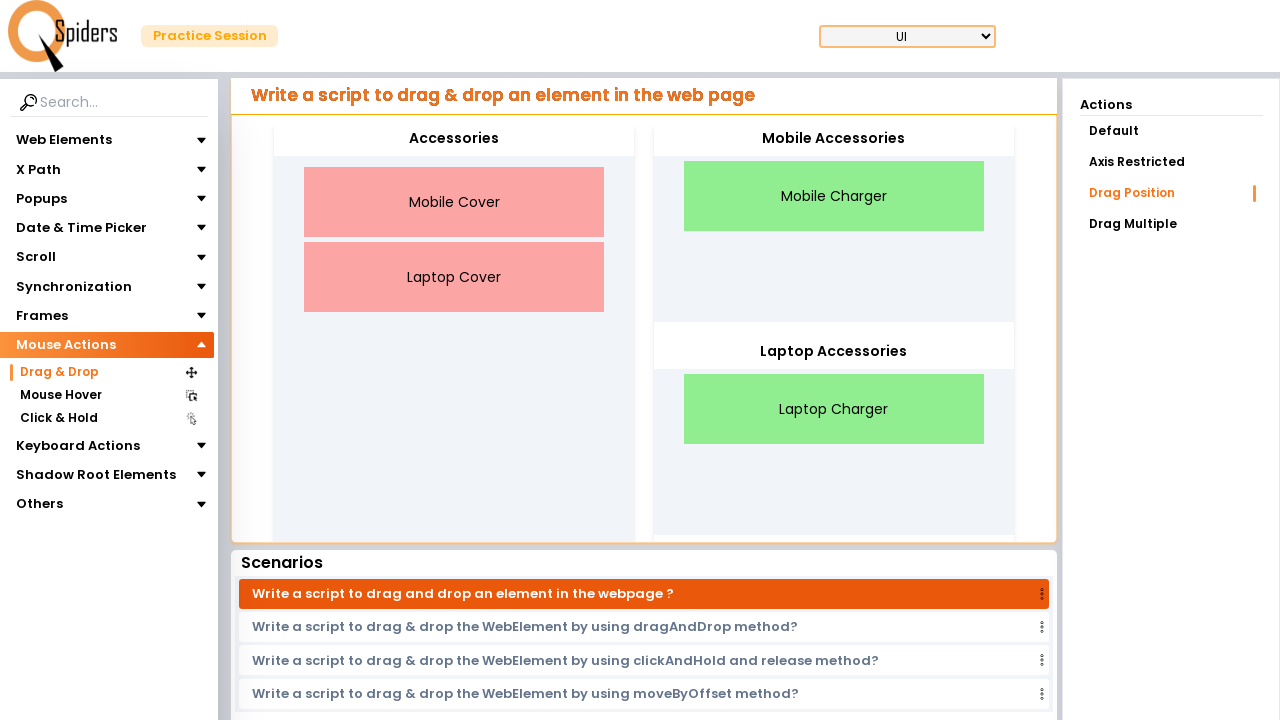